Tests the appointment booking flow on Katalon demo site by clicking the make appointment button, filling in login credentials, and submitting the login form

Starting URL: https://katalon-demo-cura.herokuapp.com/

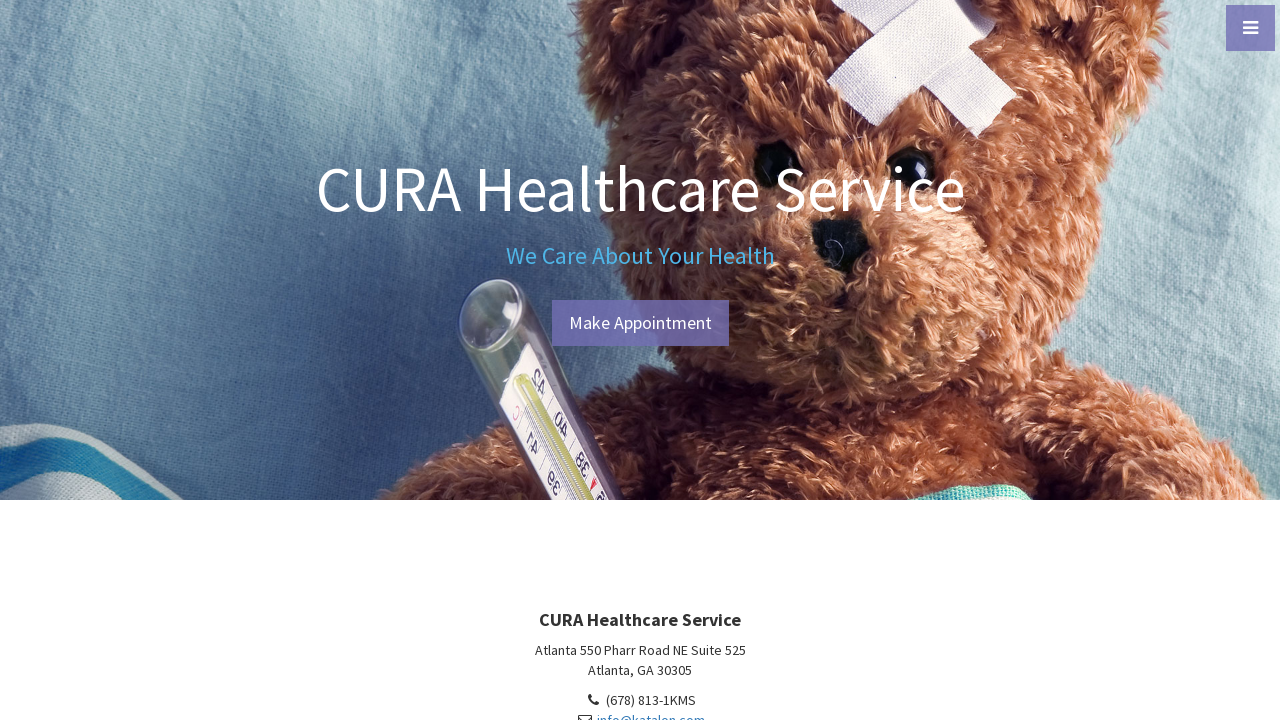

Clicked Make Appointment button at (640, 323) on #btn-make-appointment
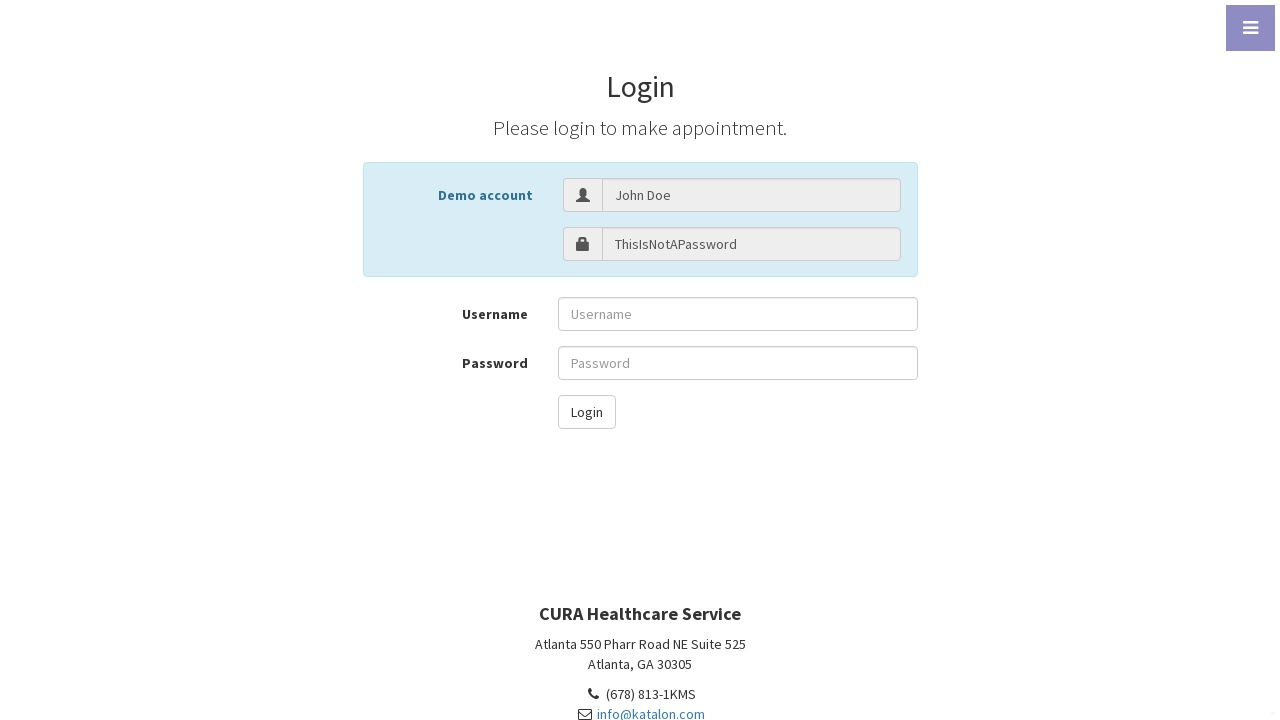

Login page loaded
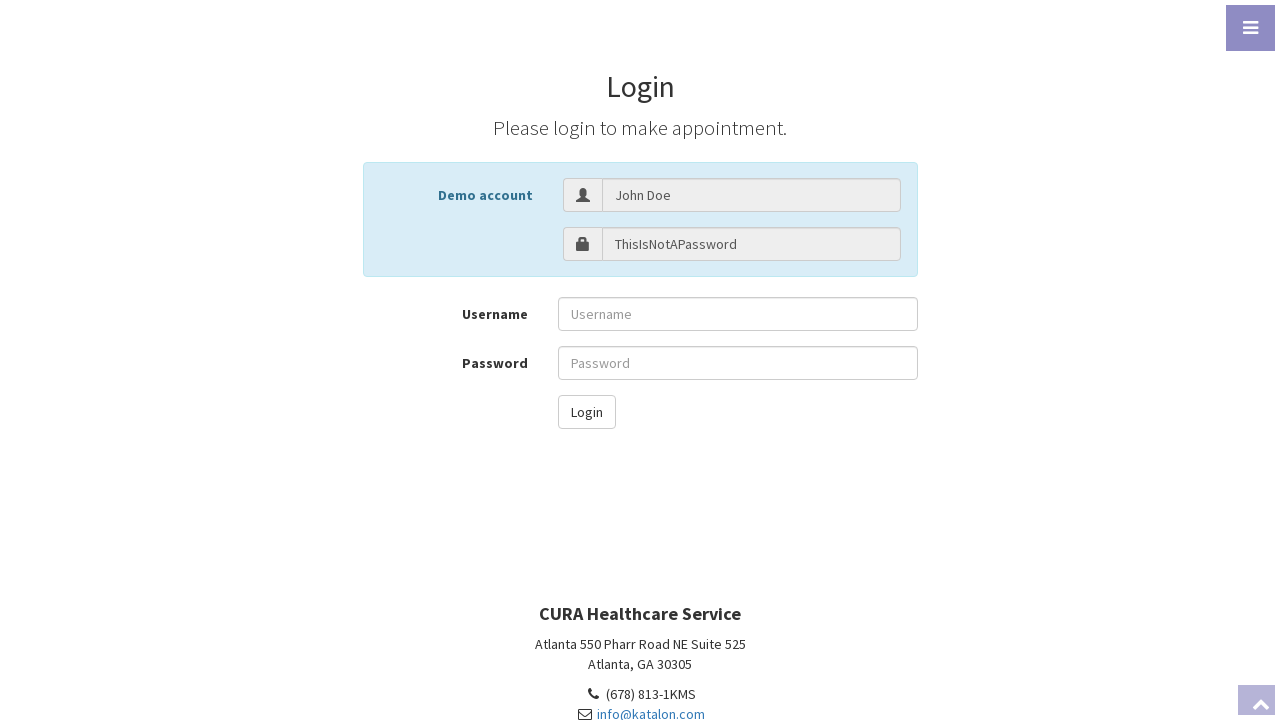

Filled username field with 'John Doe' on #txt-username
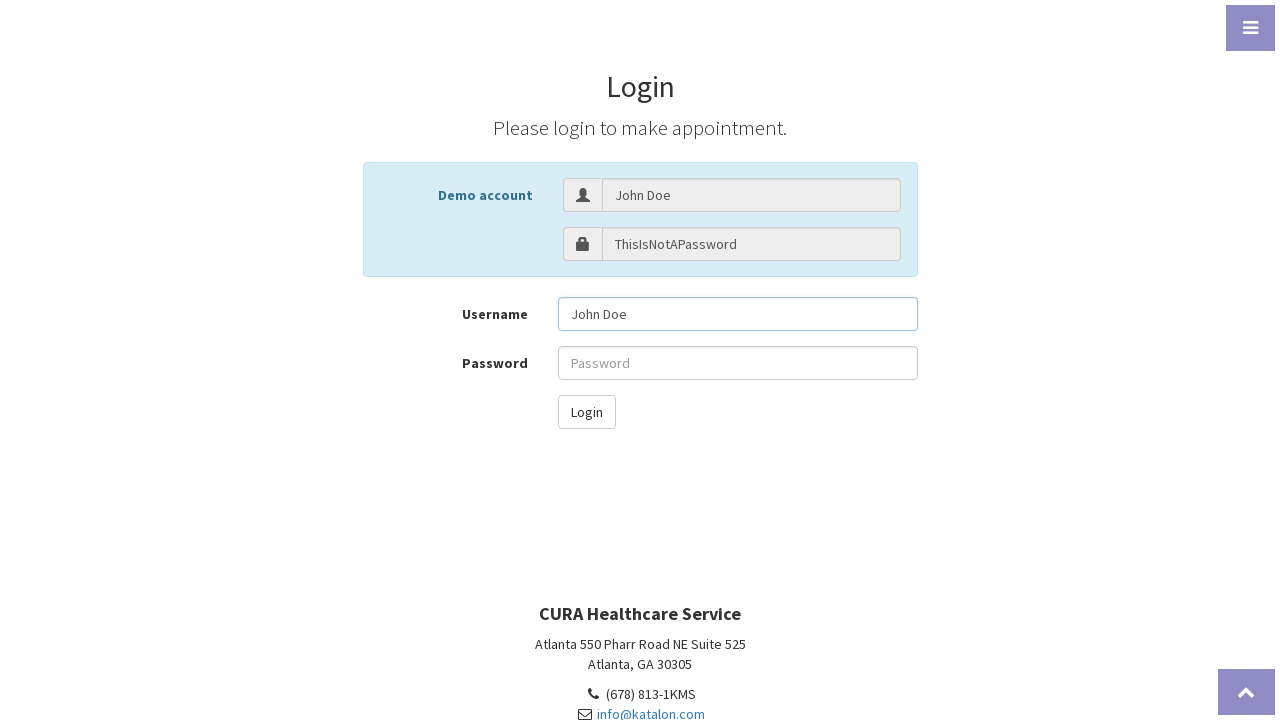

Filled password field on #txt-password
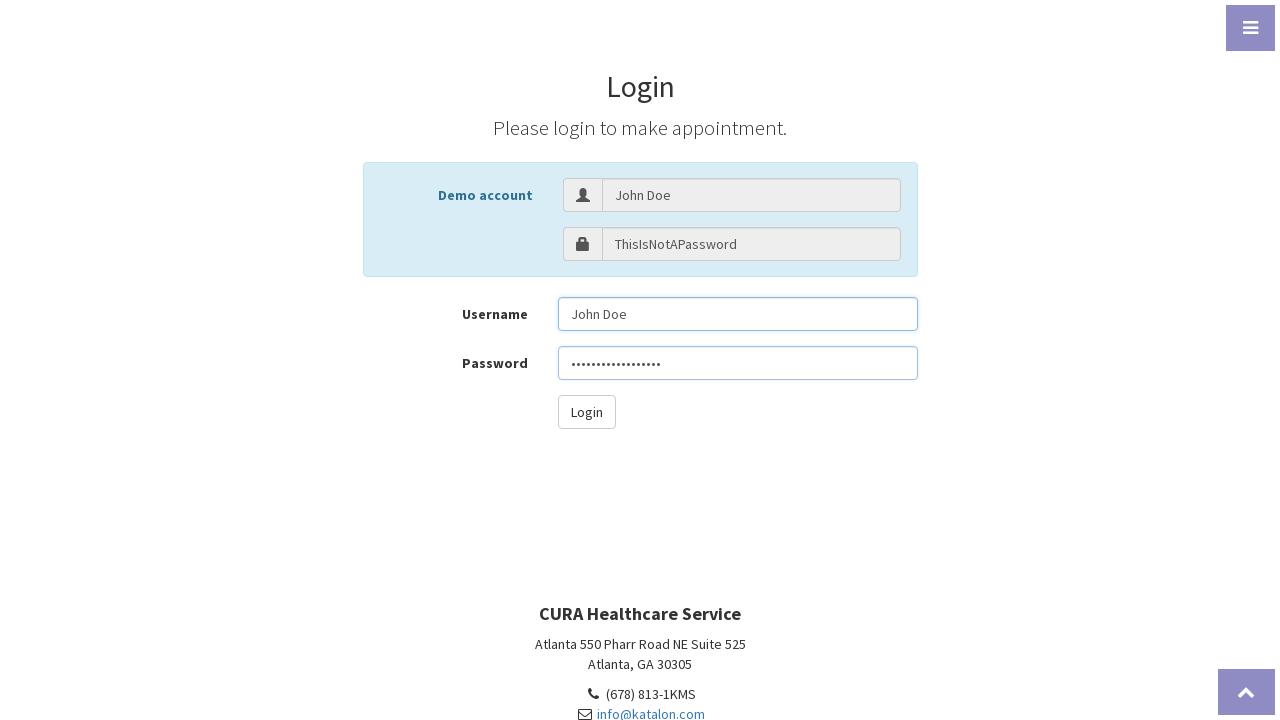

Clicked Login button to submit credentials at (586, 412) on #btn-login
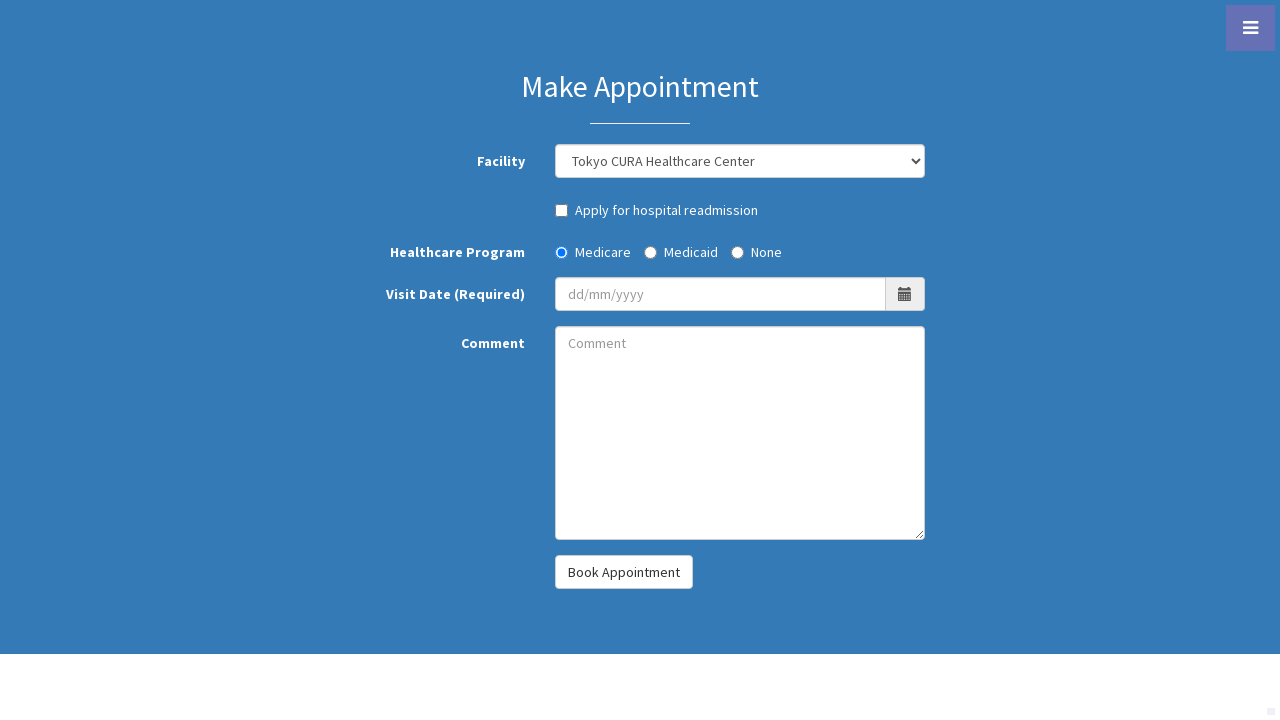

Appointment booking page loaded successfully
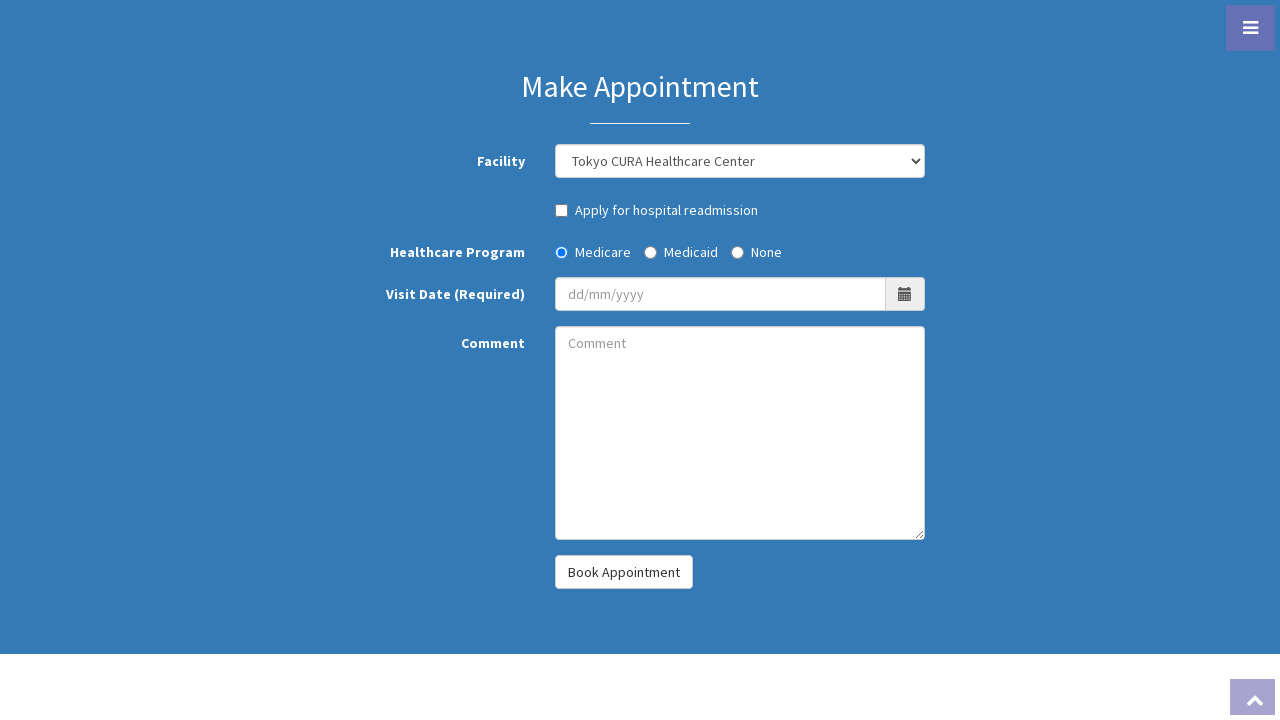

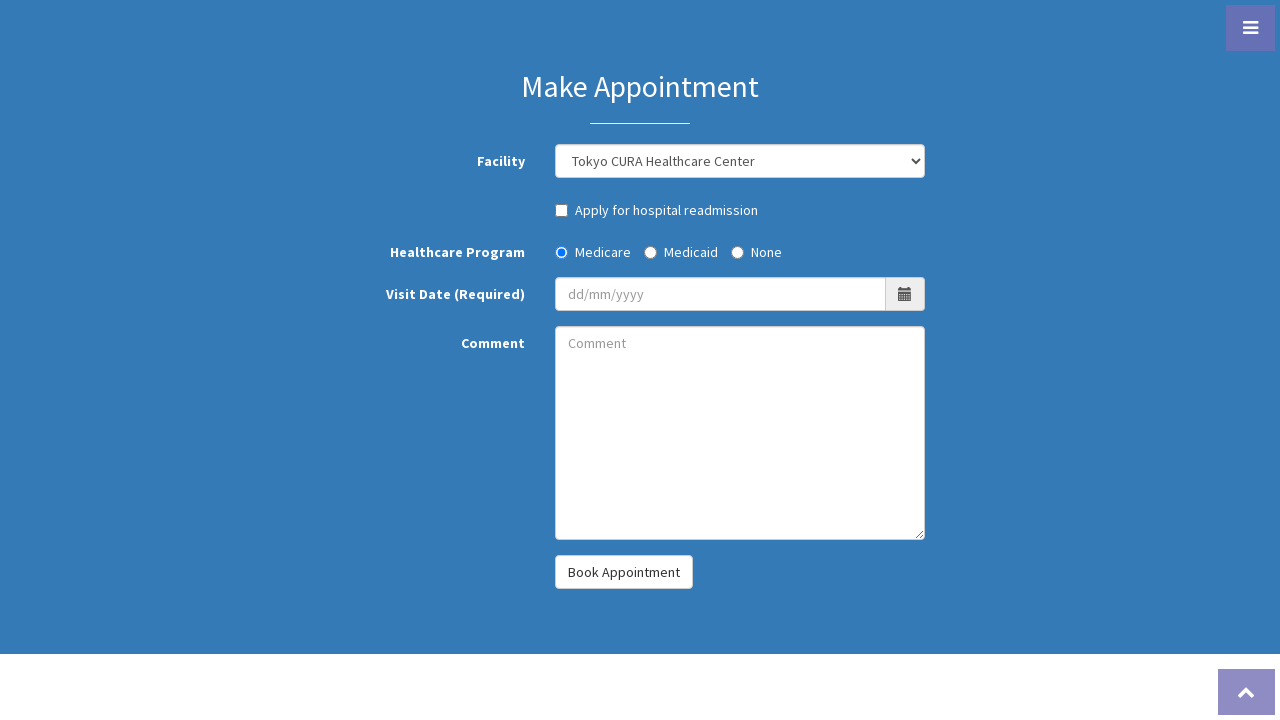